Tests Bootstrap dropdown interaction by clicking dropdown button and selecting an option

Starting URL: https://getbootstrap.com/docs/4.3/components/dropdowns/

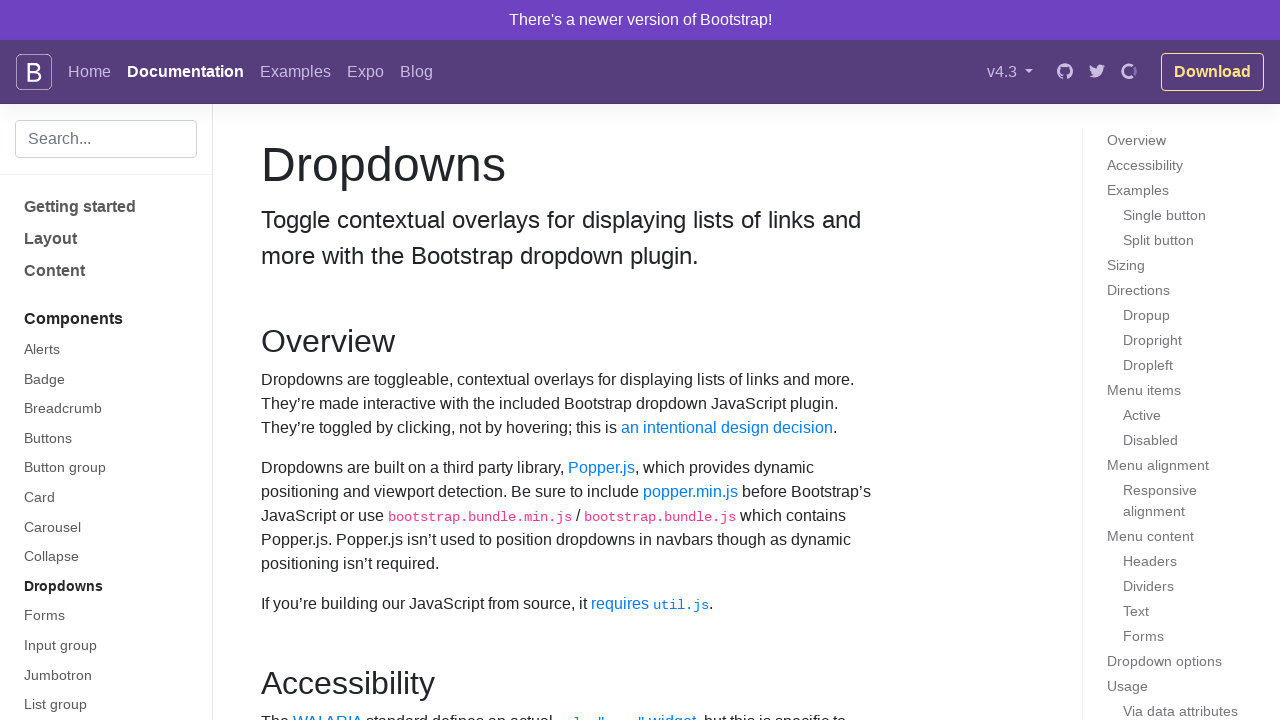

Navigated to Bootstrap dropdowns documentation page
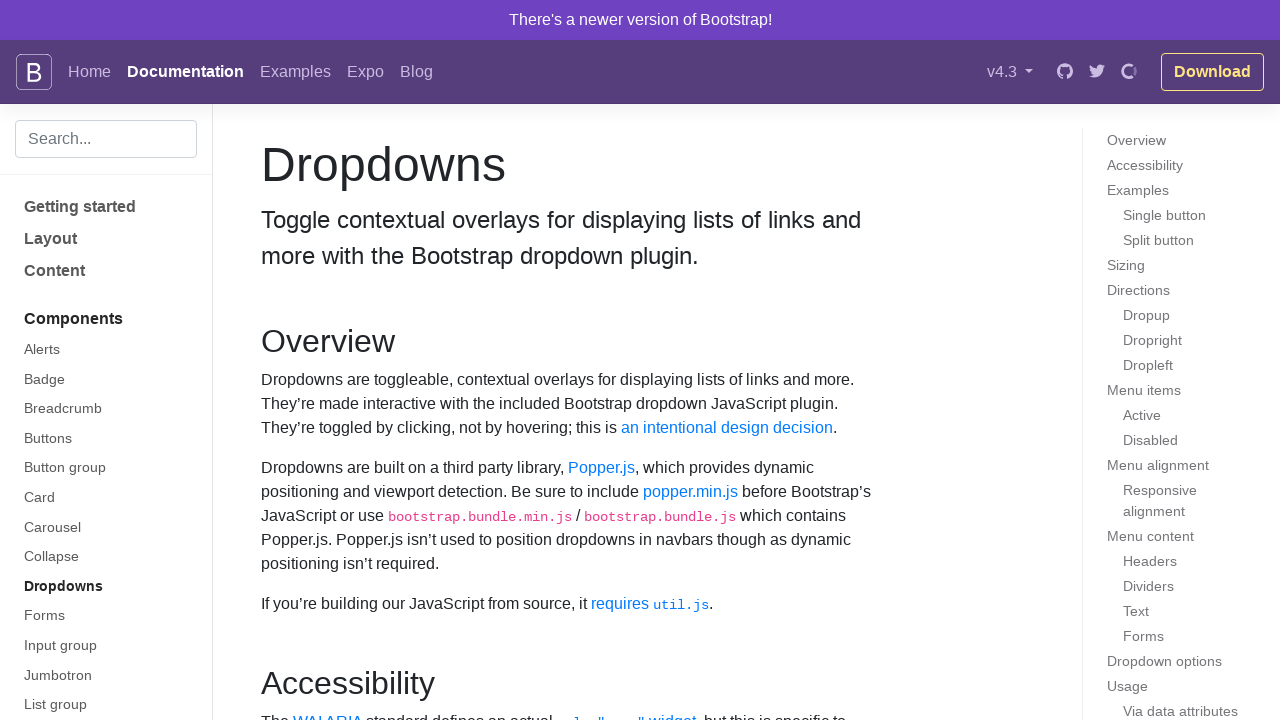

Clicked the first dropdown button at (370, 360) on button[data-toggle='dropdown']:first-of-type
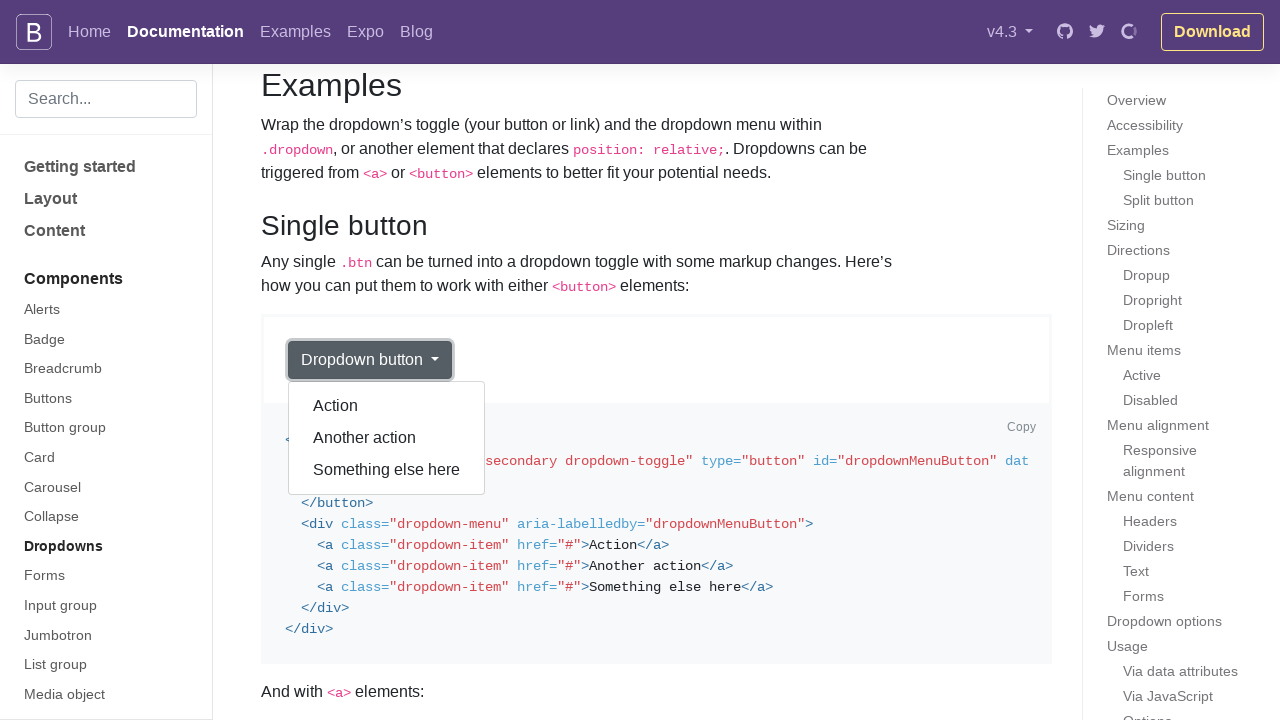

Selected 'Action' option from the dropdown menu at (387, 406) on .dropdown-menu >> text=Action
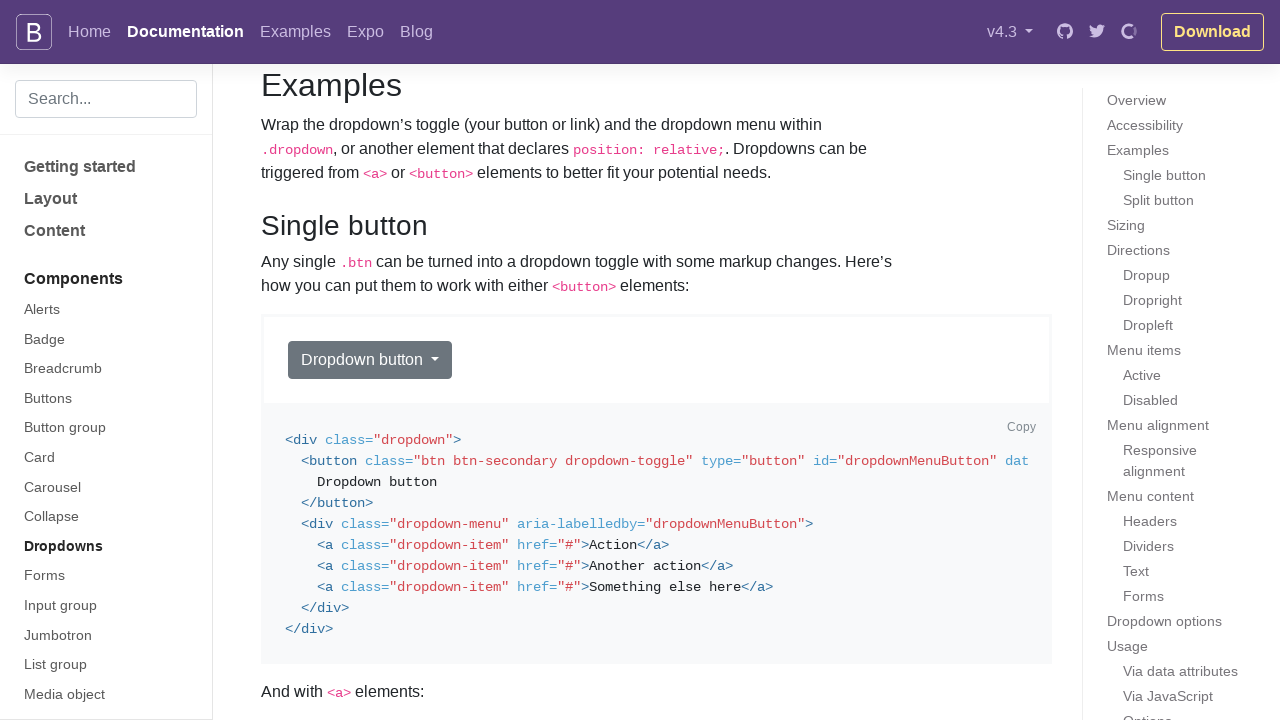

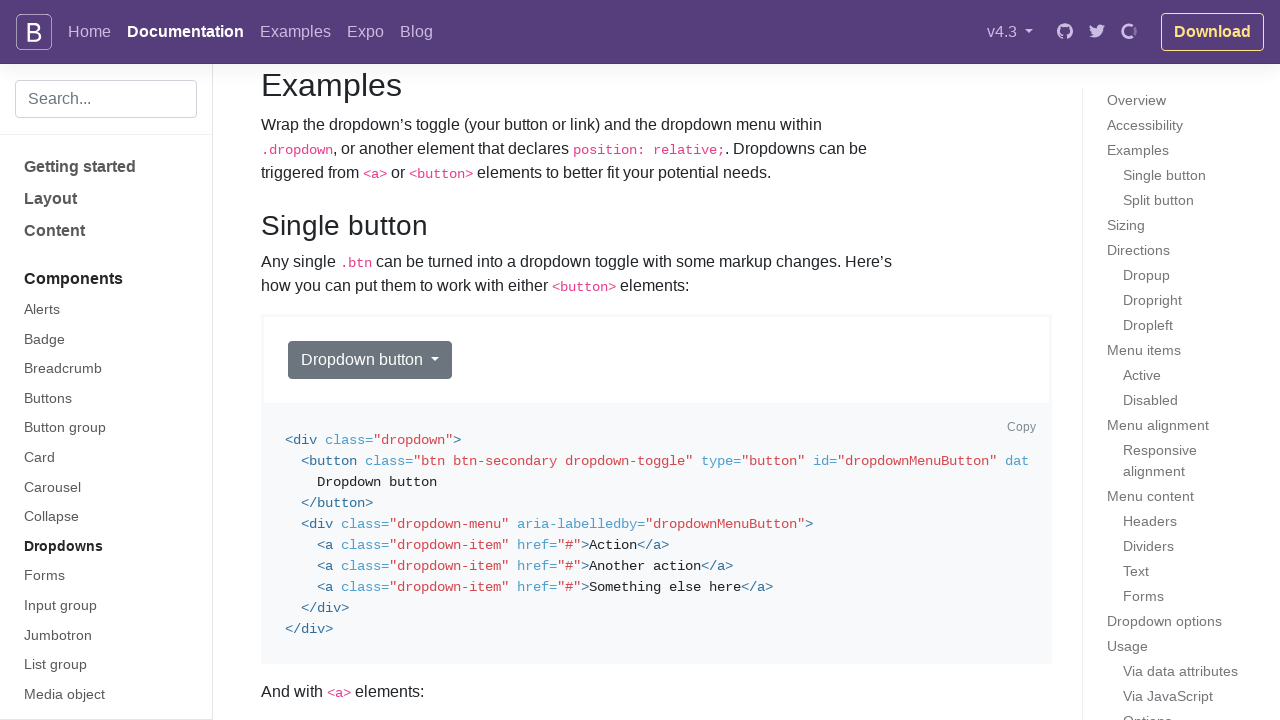